Tests the Challenging DOM page by verifying table content, checking button text, and clicking the blue button

Starting URL: https://the-internet.herokuapp.com/challenging_dom

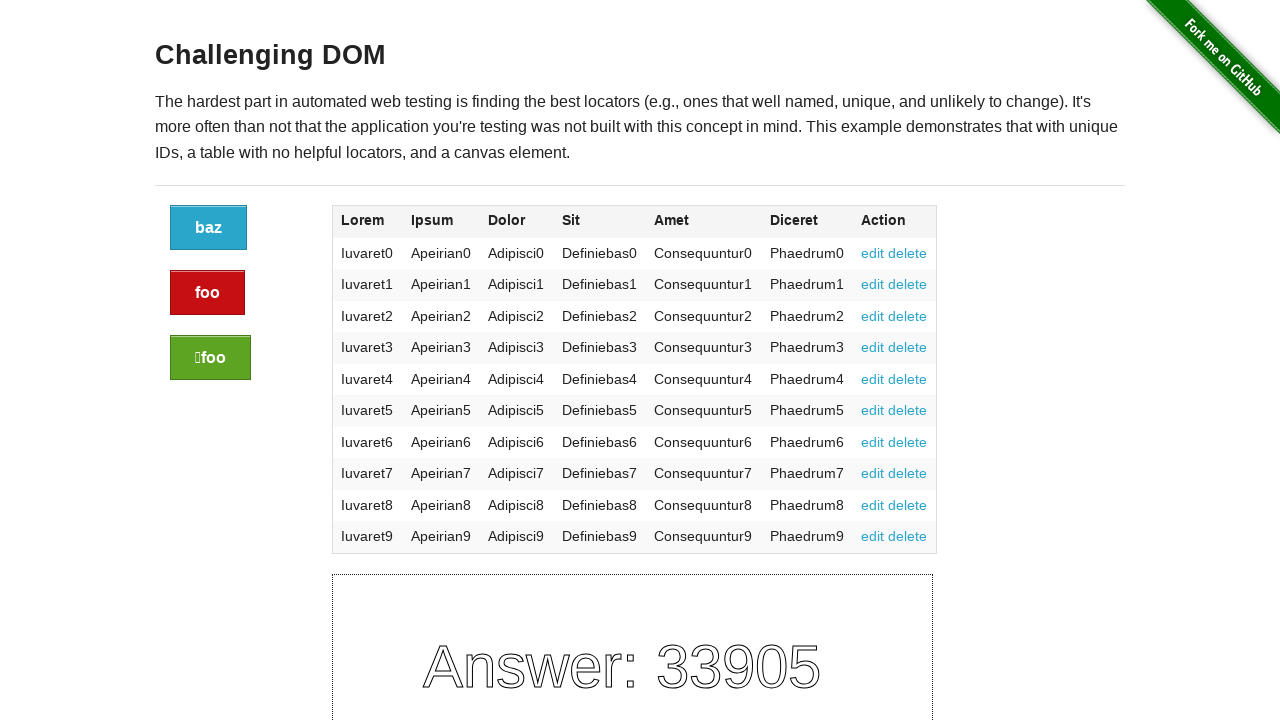

Waited for table to load on Challenging DOM page
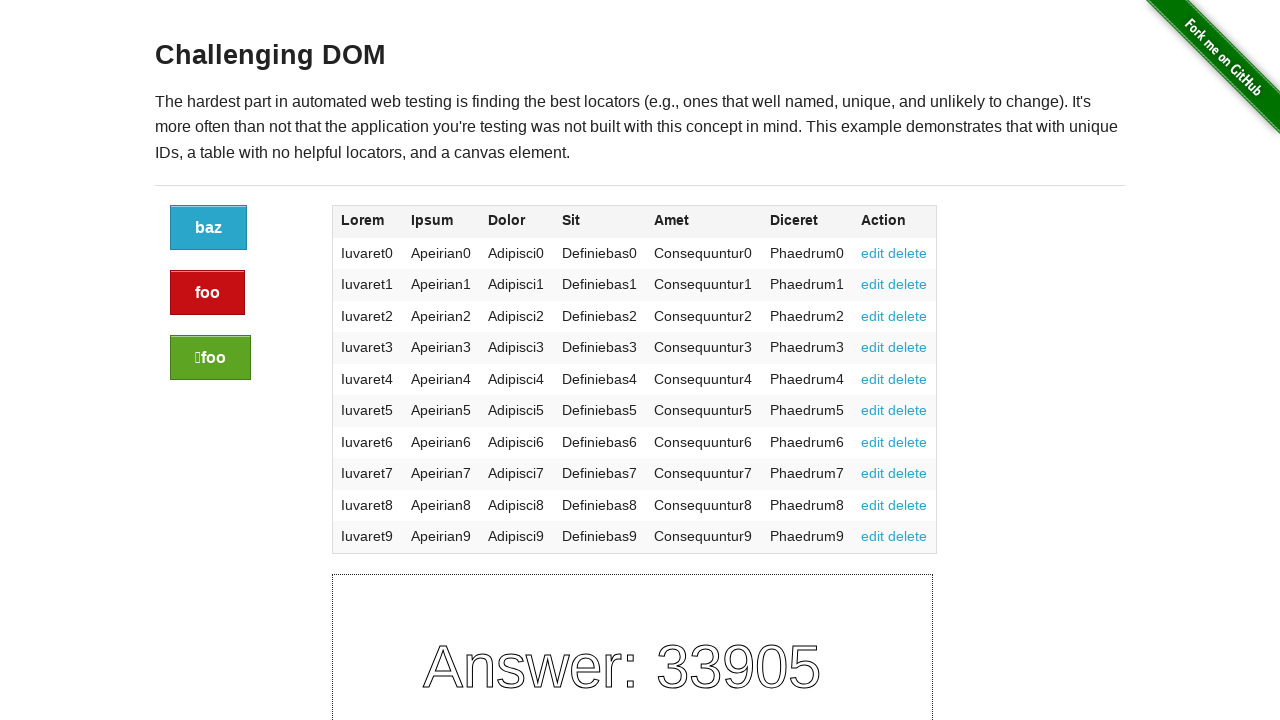

Located table cell in first row, fourth column
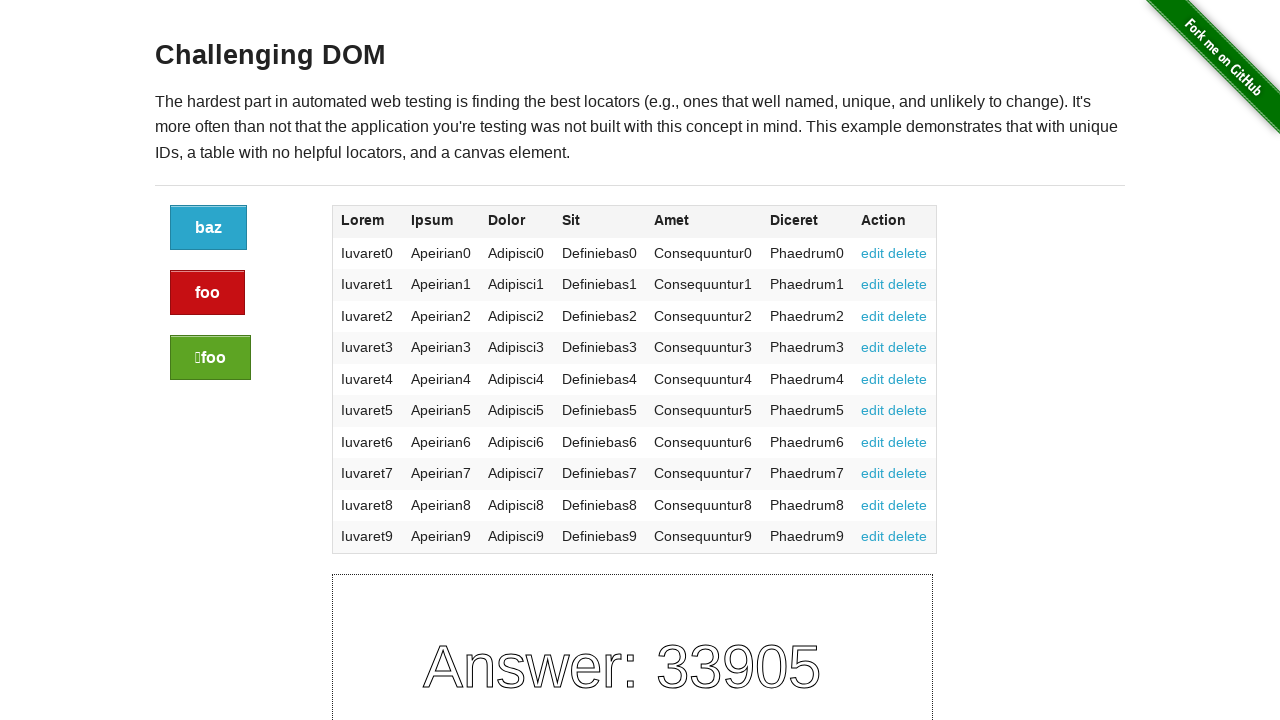

Verified table cell contains expected content
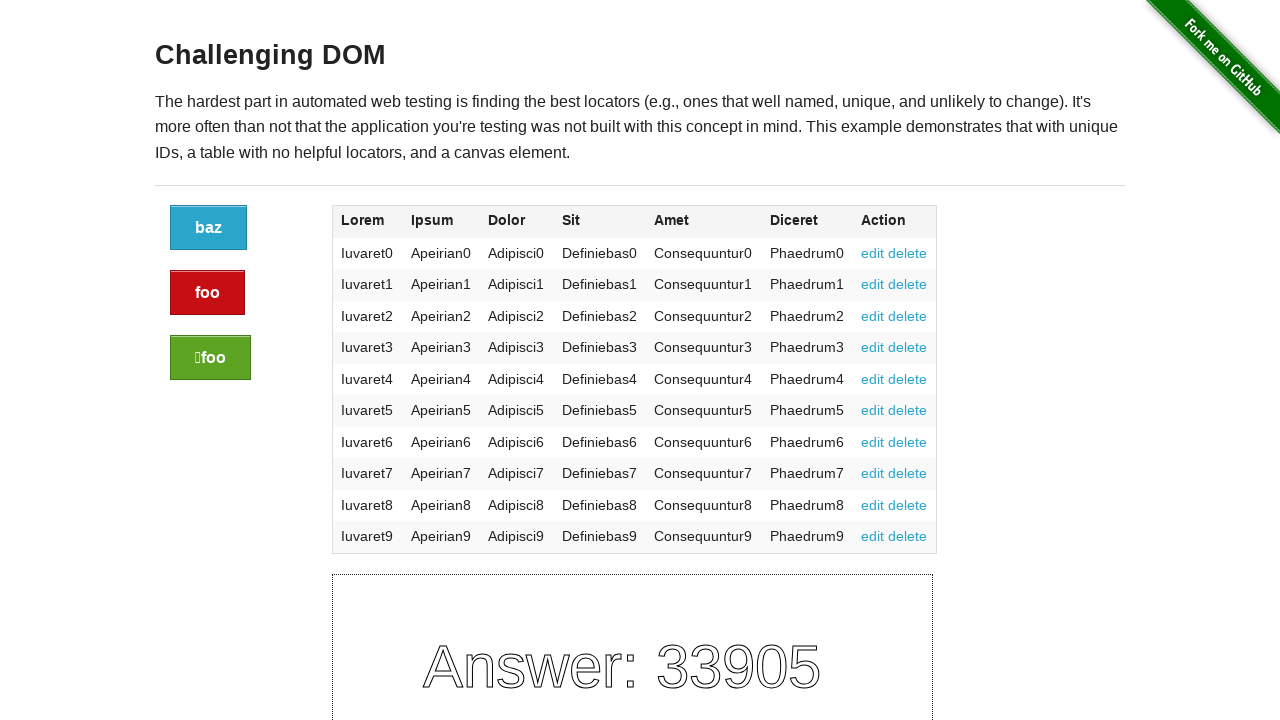

Located the blue button element
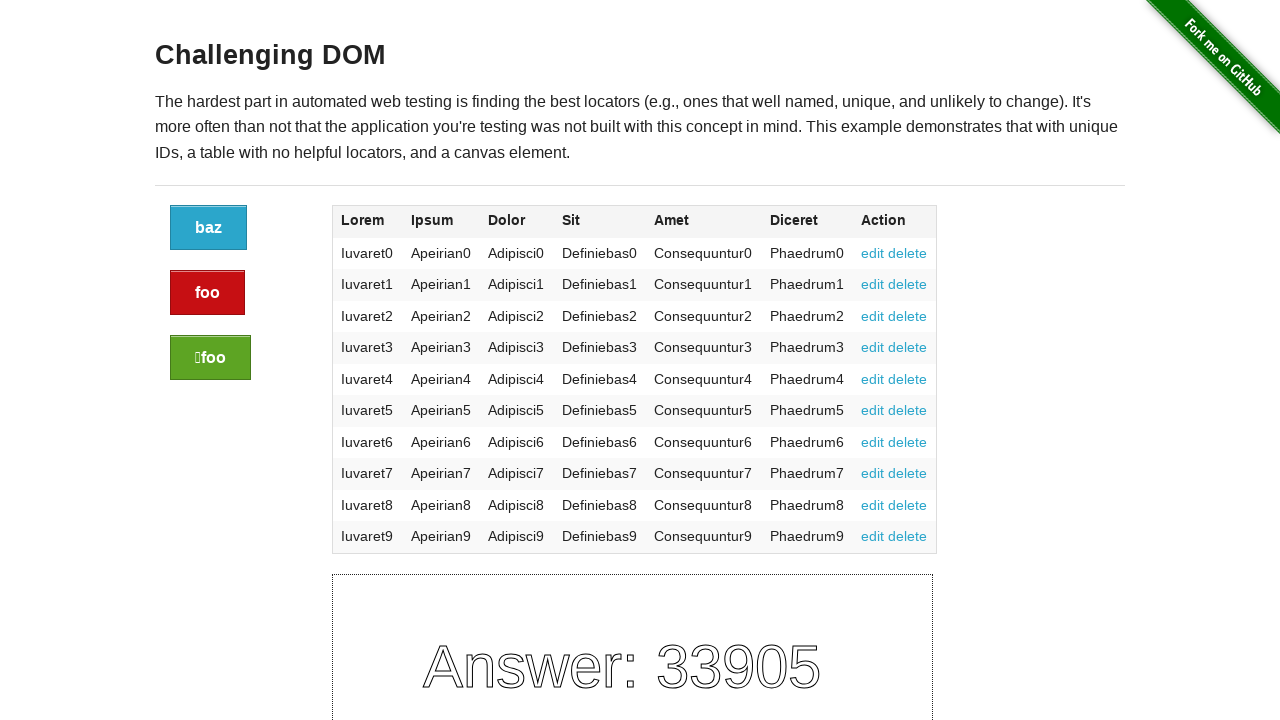

Retrieved blue button text: 'baz'
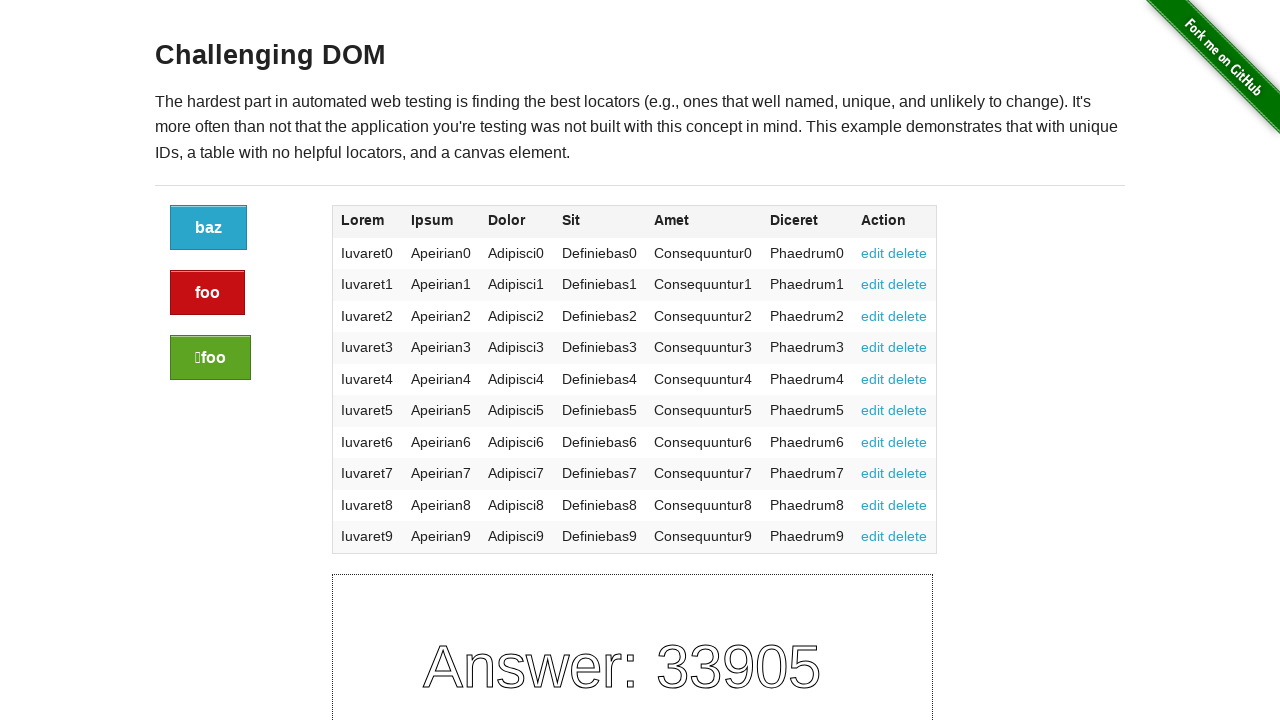

Verified blue button contains text
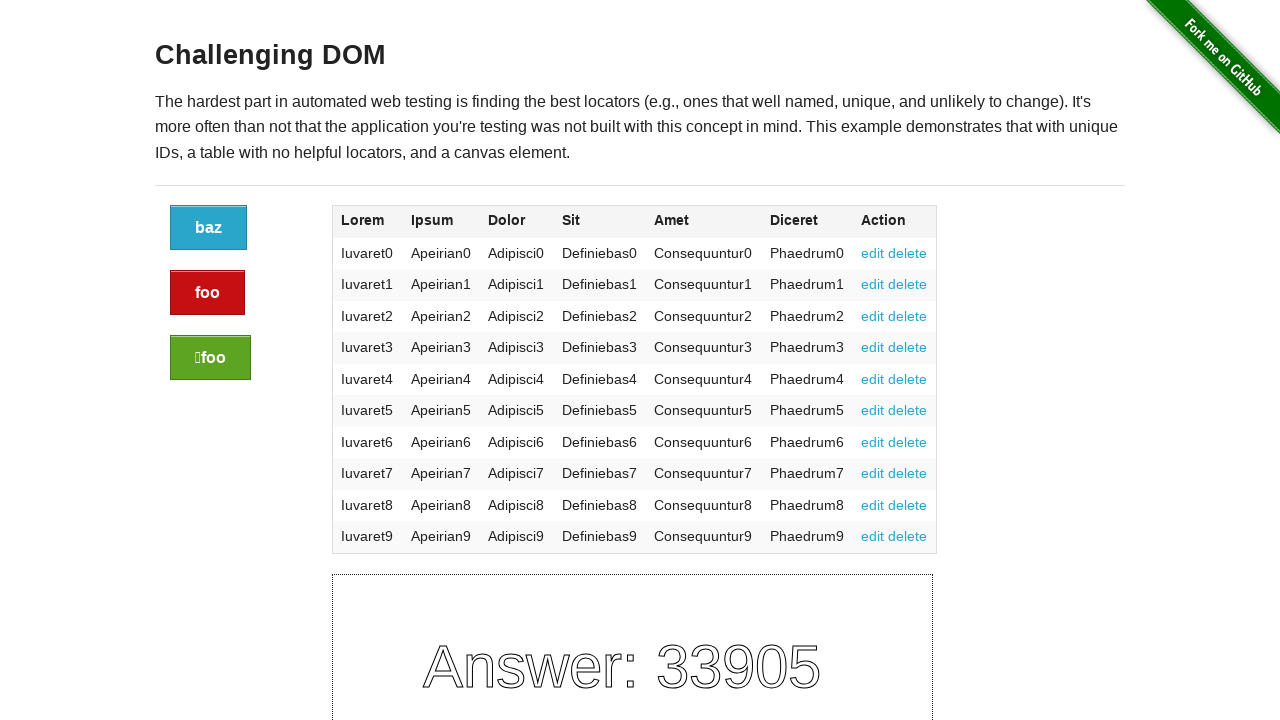

Clicked the blue button at (208, 228) on a.button >> nth=0
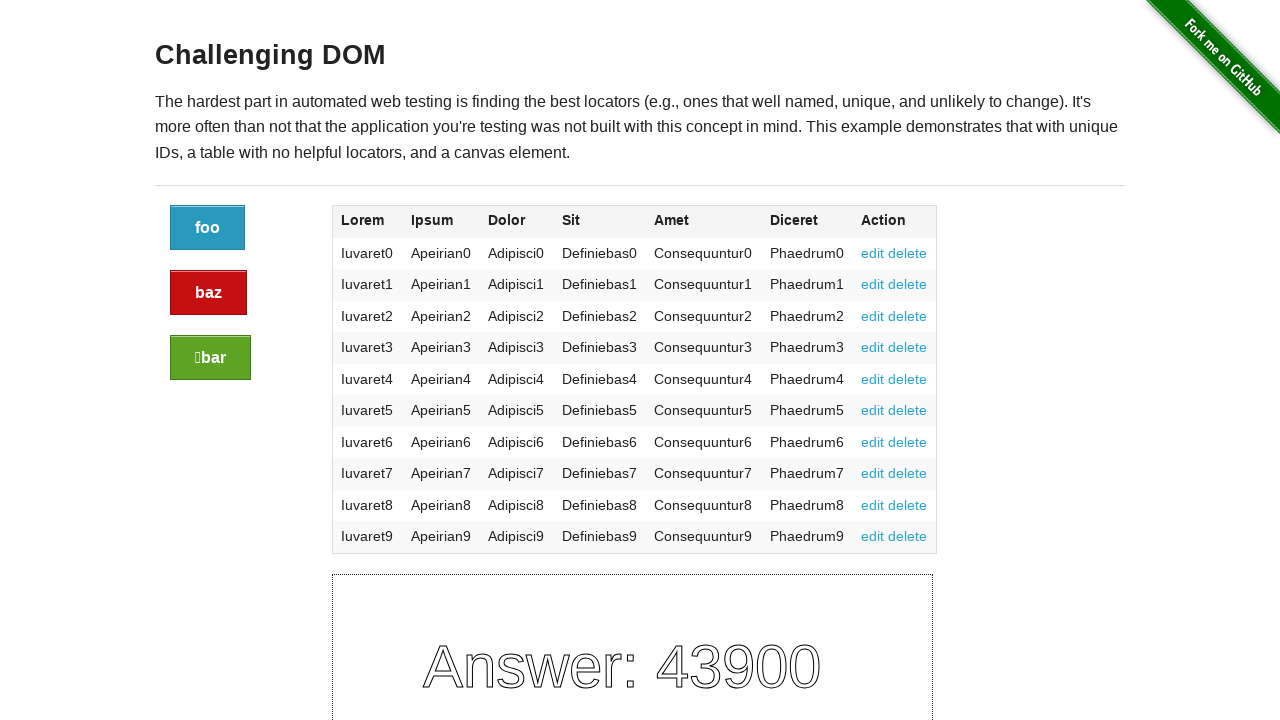

Waited 500ms for page updates after button click
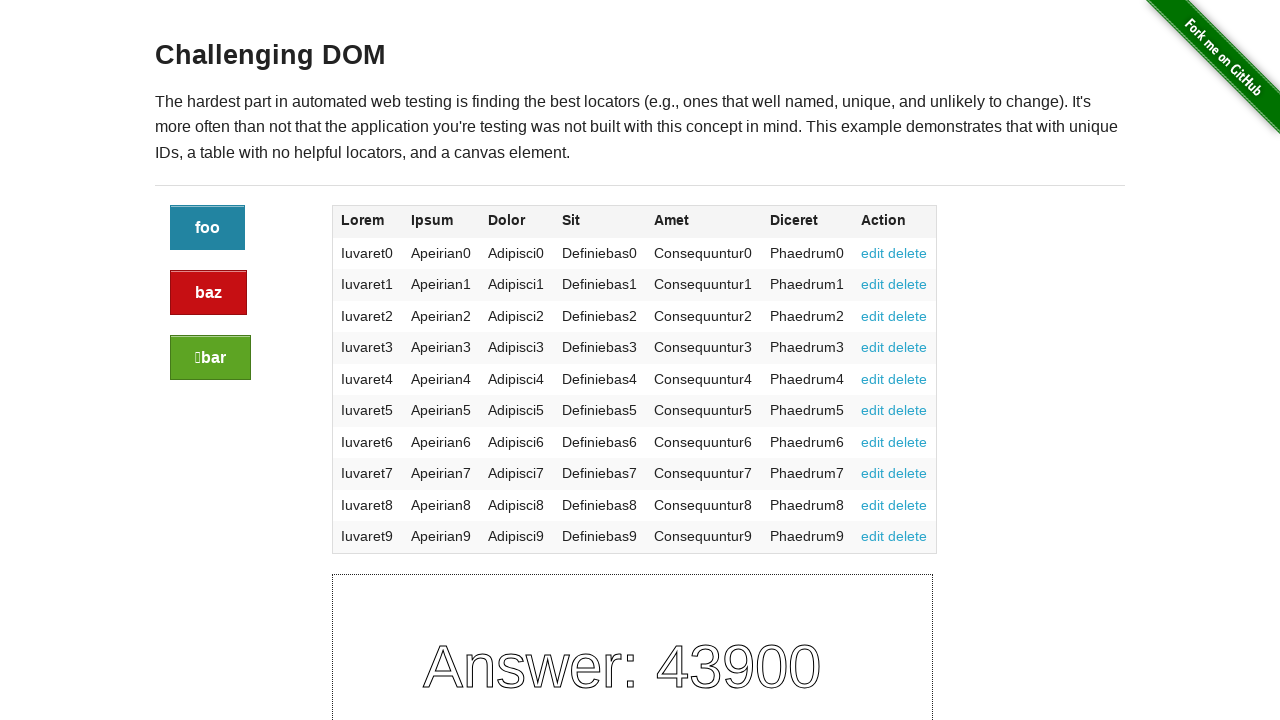

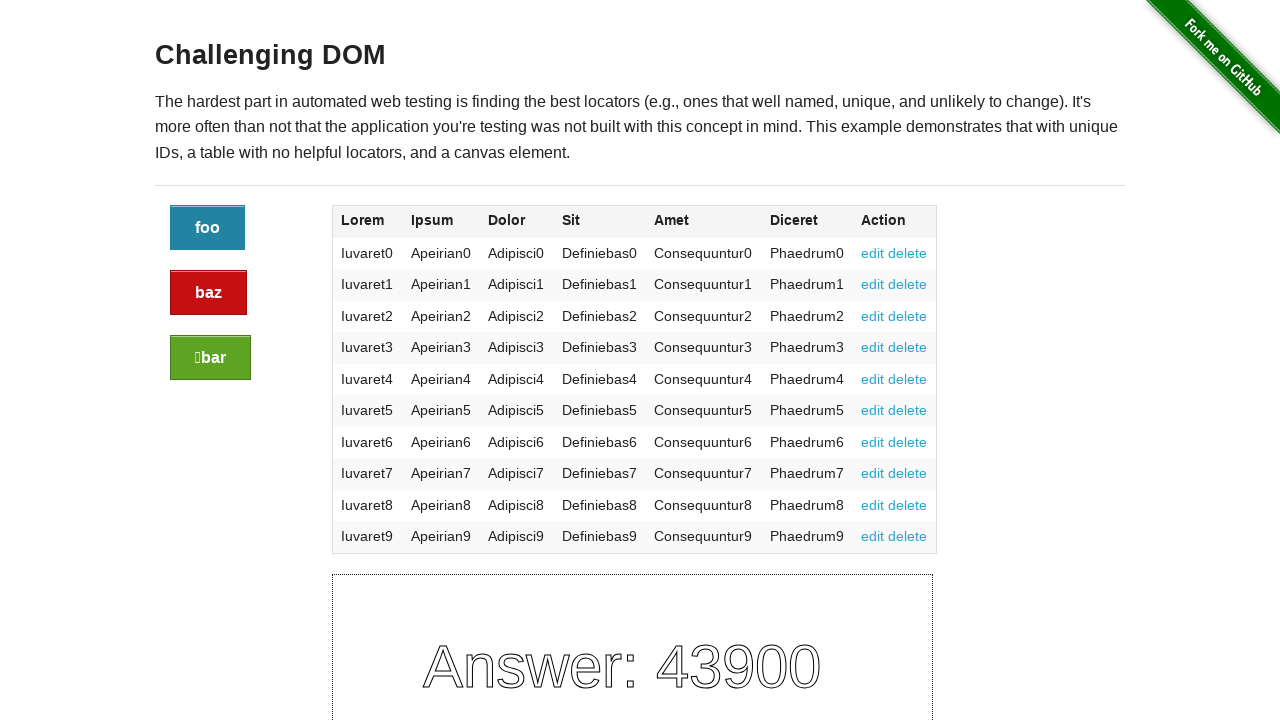